Tests login with invalid password and verifies the appropriate error message is displayed

Starting URL: http://the-internet.herokuapp.com/login

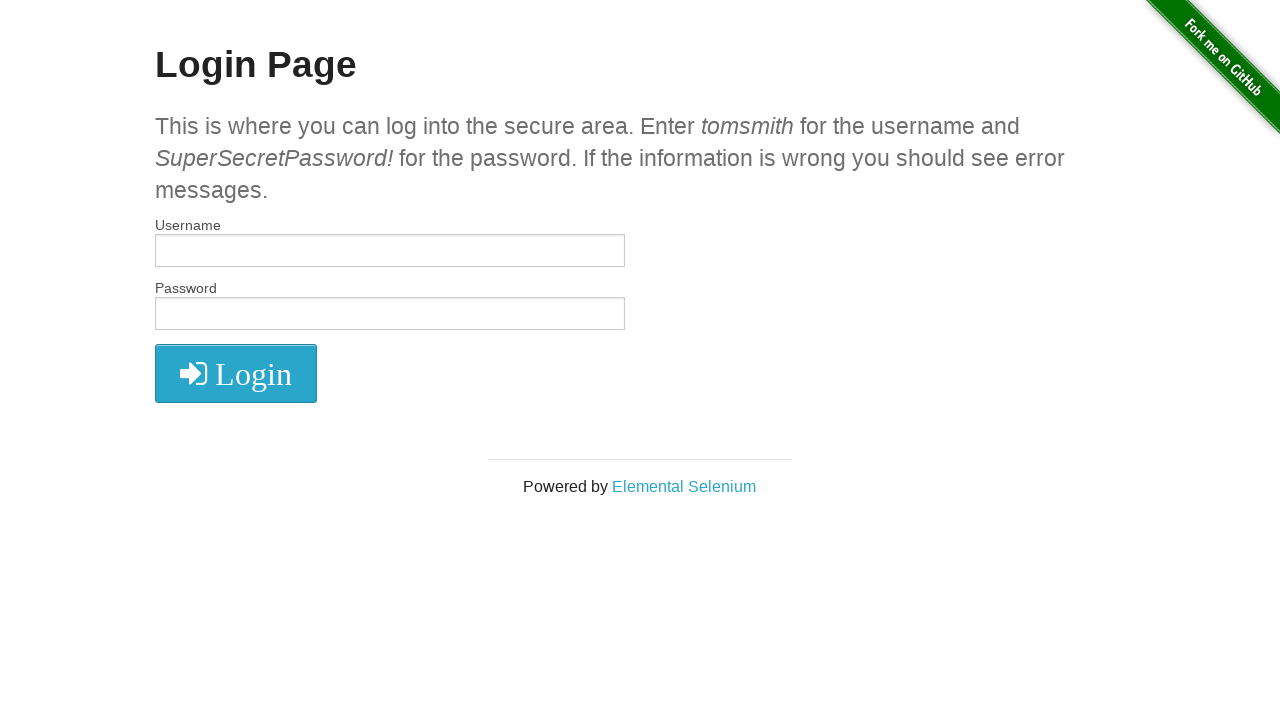

Entered username 'tomsmith' in the username field on input#username
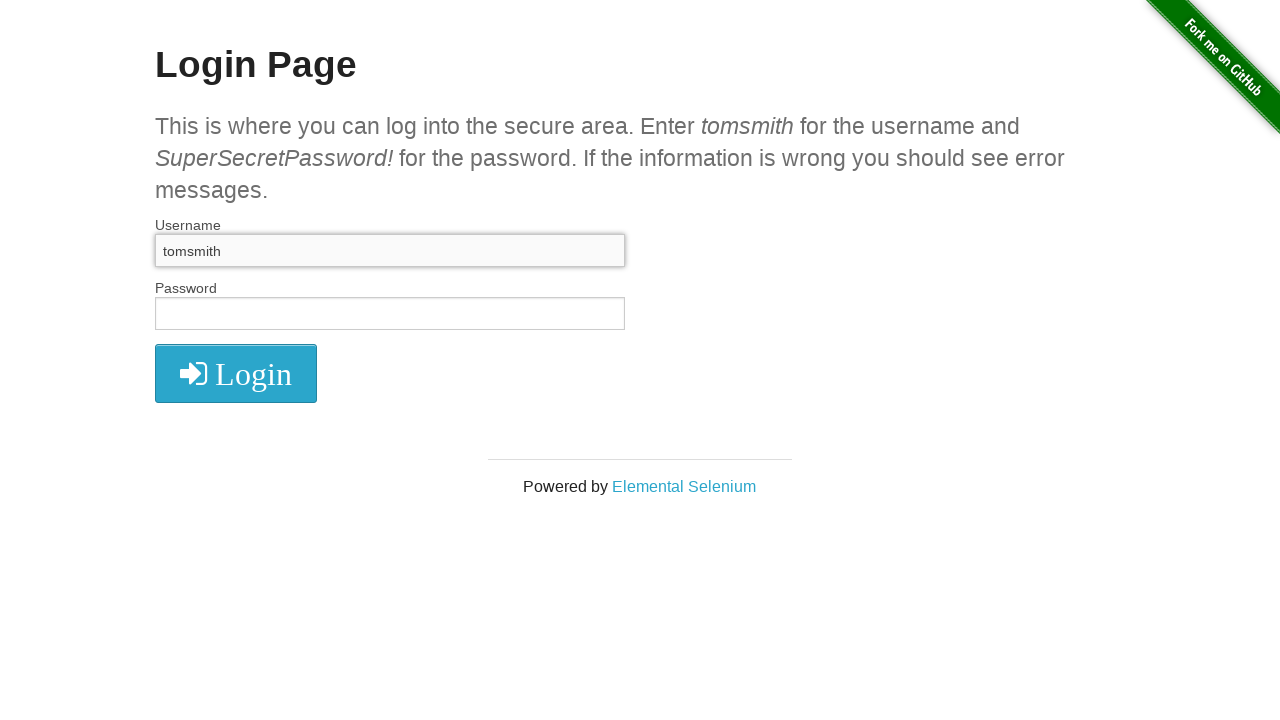

Entered invalid password 'SuperSecretPassword' in the password field on input[type='password']
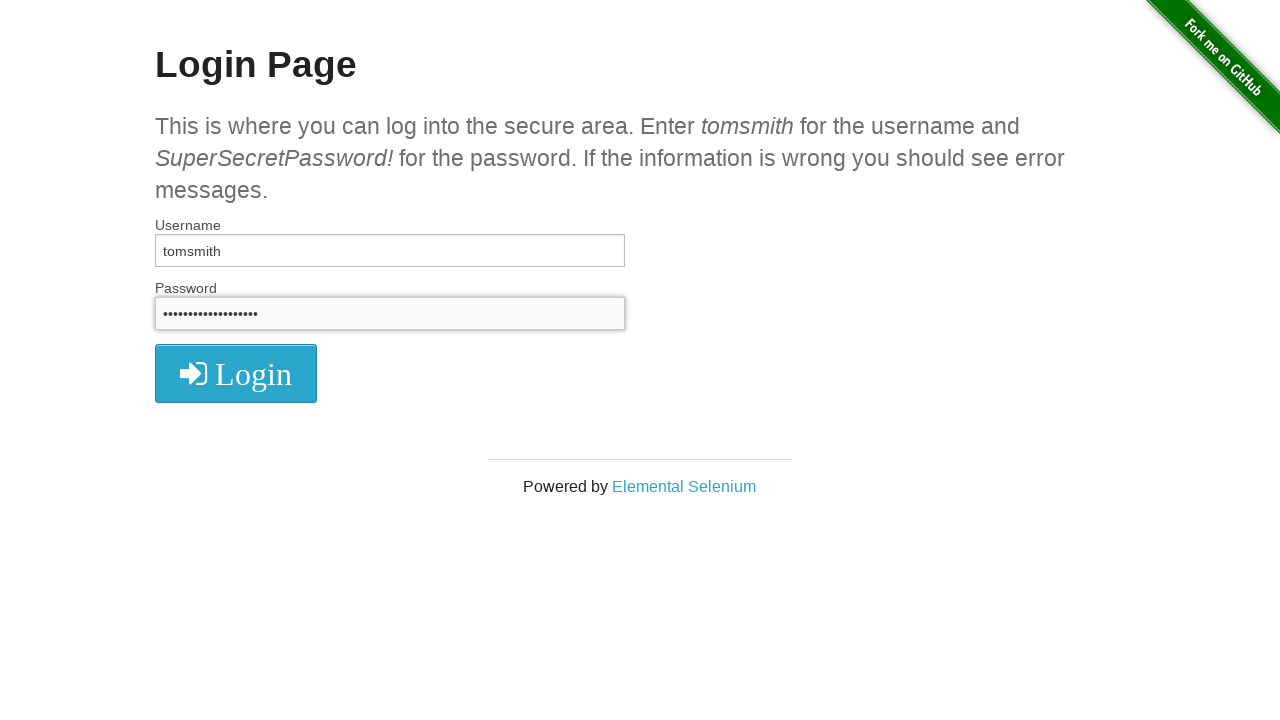

Clicked the login button to submit login form at (236, 373) on button.radius
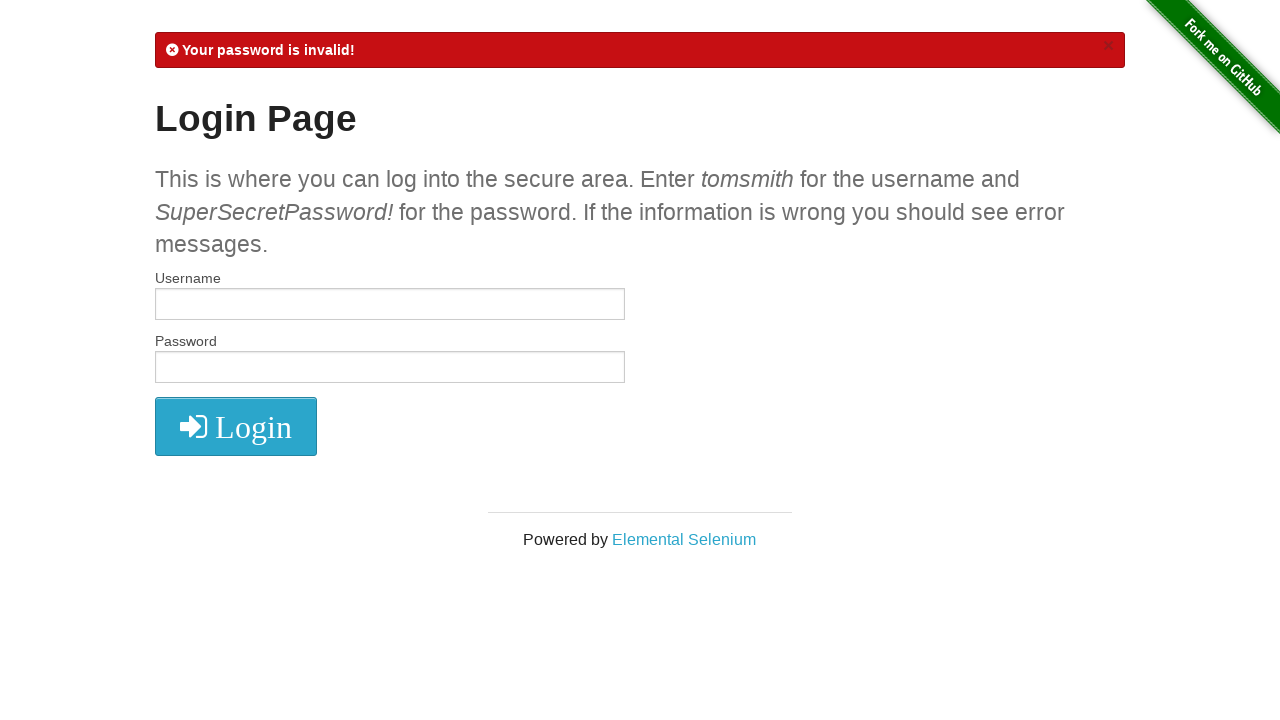

Error message appeared indicating invalid credentials
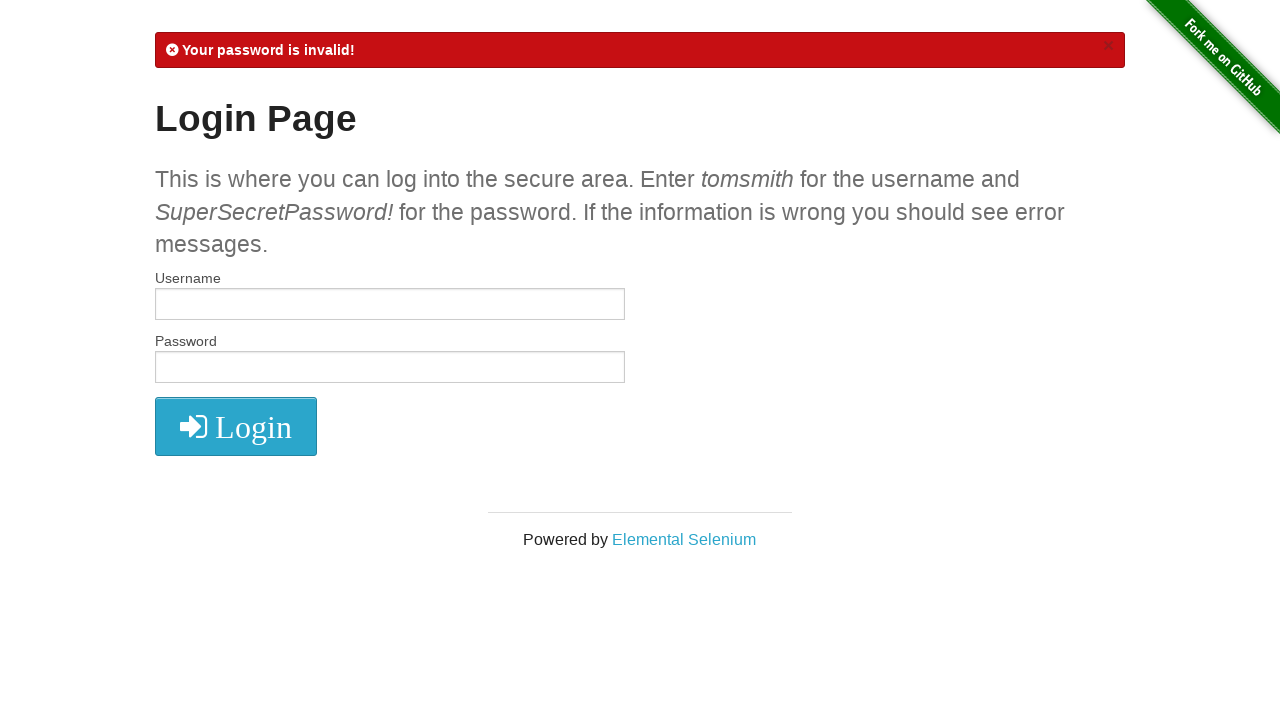

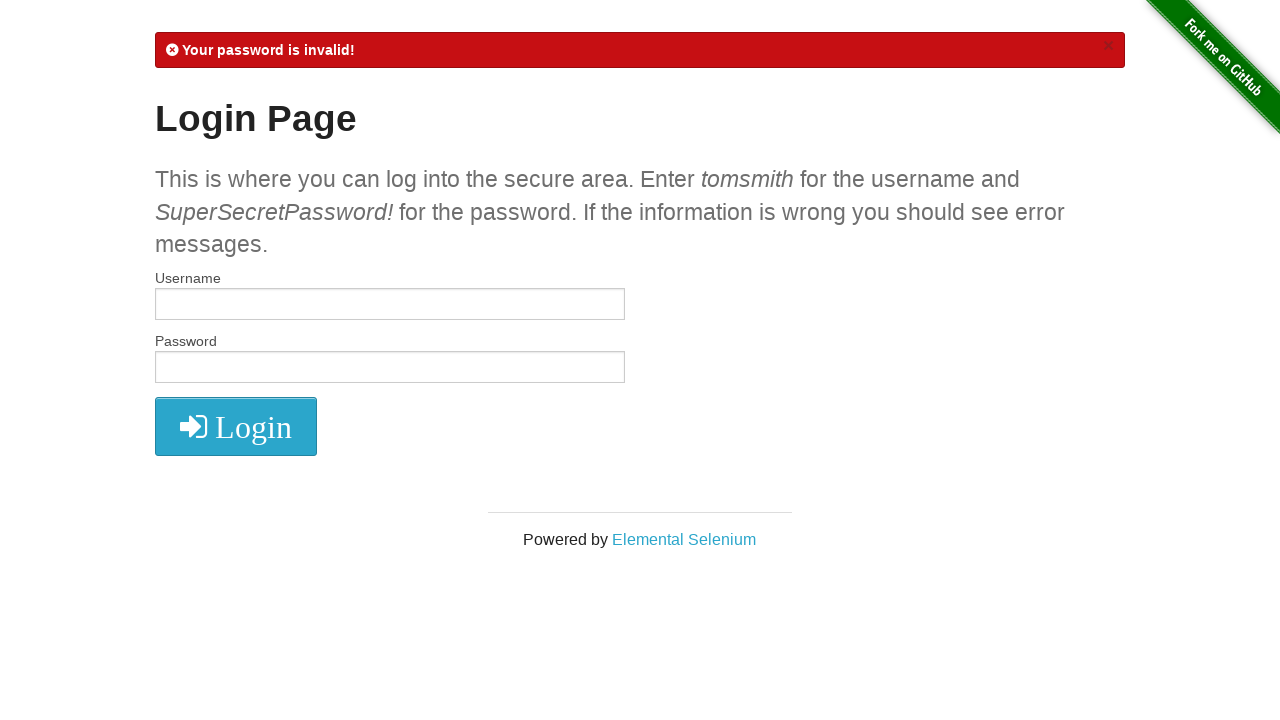